Tests clicking a link that opens a popup window on a test automation practice page

Starting URL: https://omayo.blogspot.com/

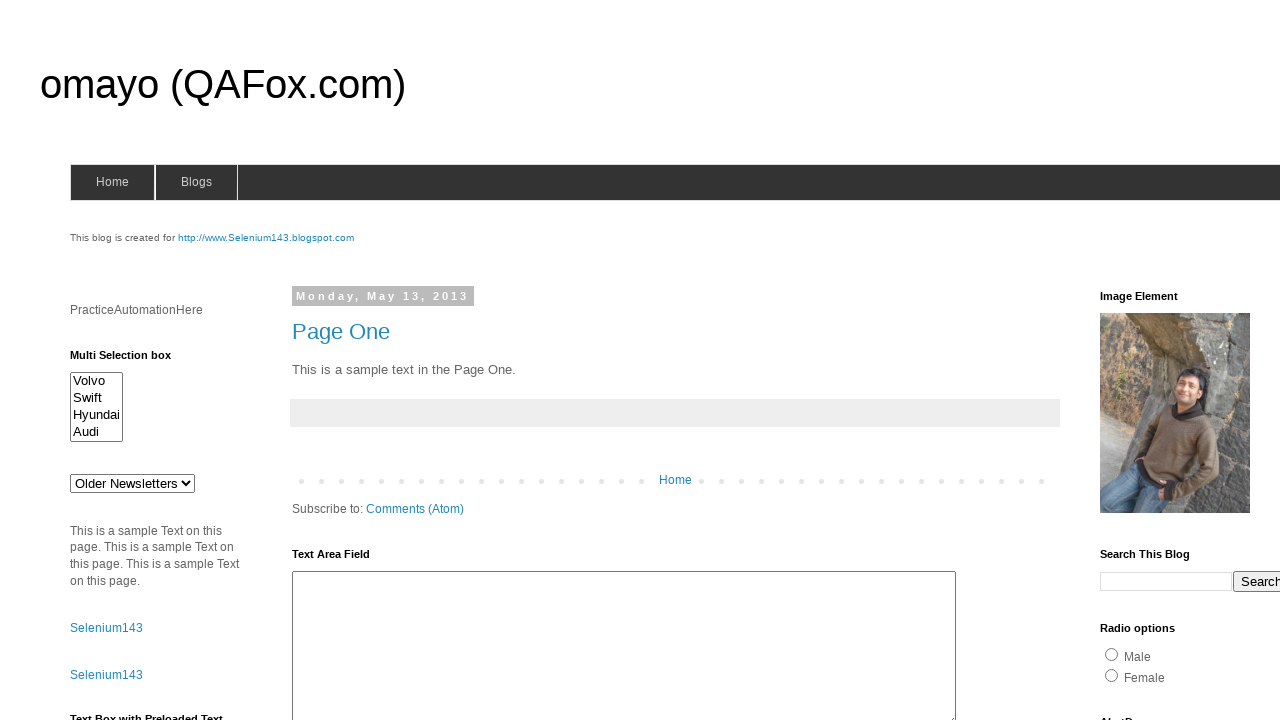

Navigated to https://omayo.blogspot.com/
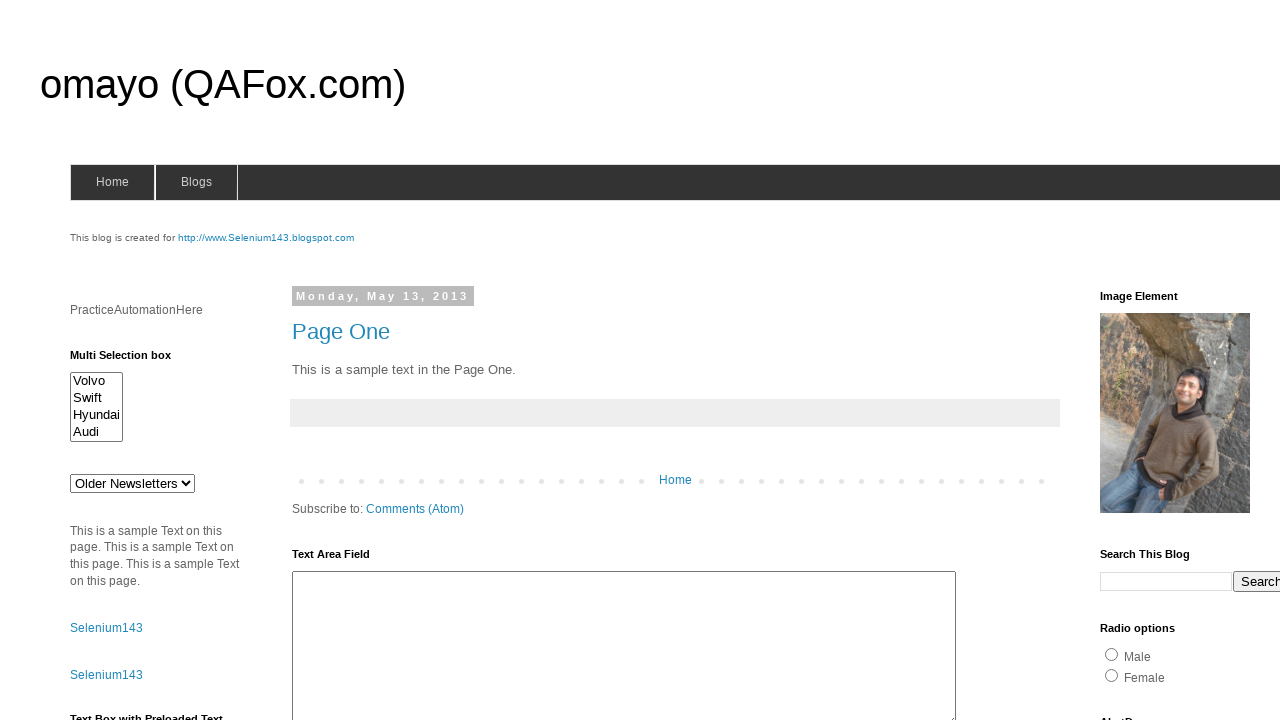

Clicked link to open a popup window at (132, 360) on text=Open a popup window
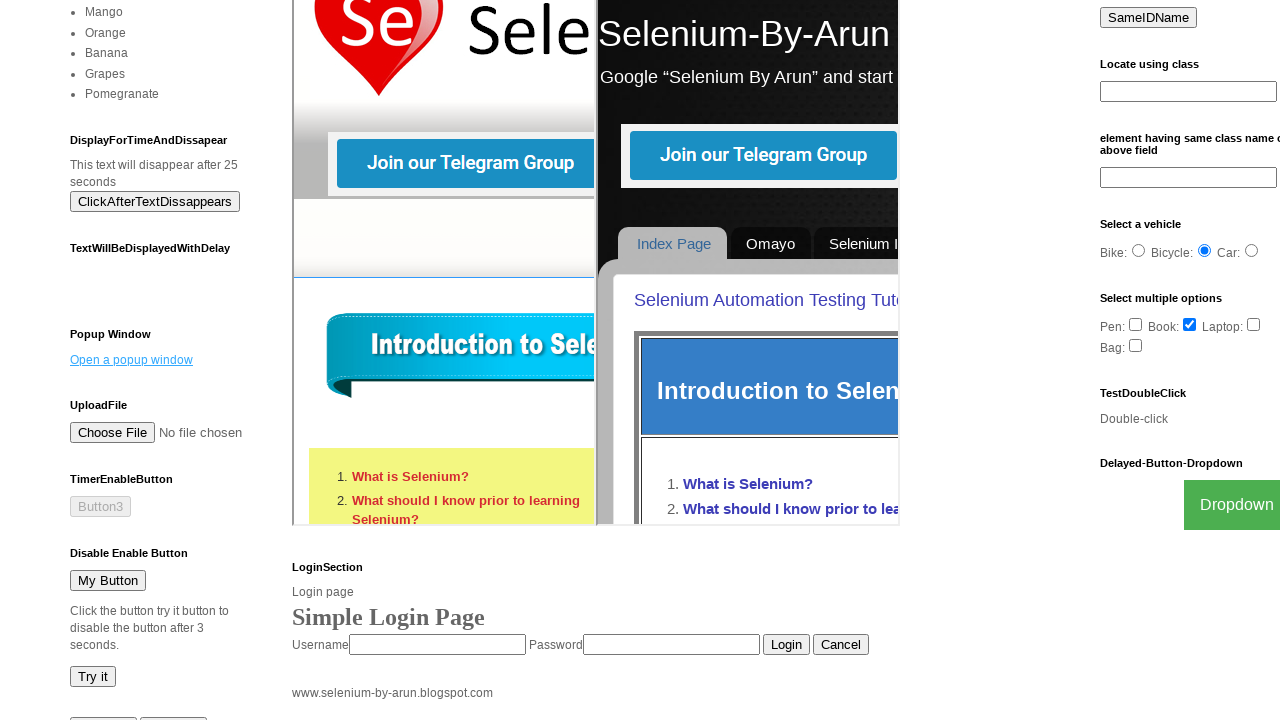

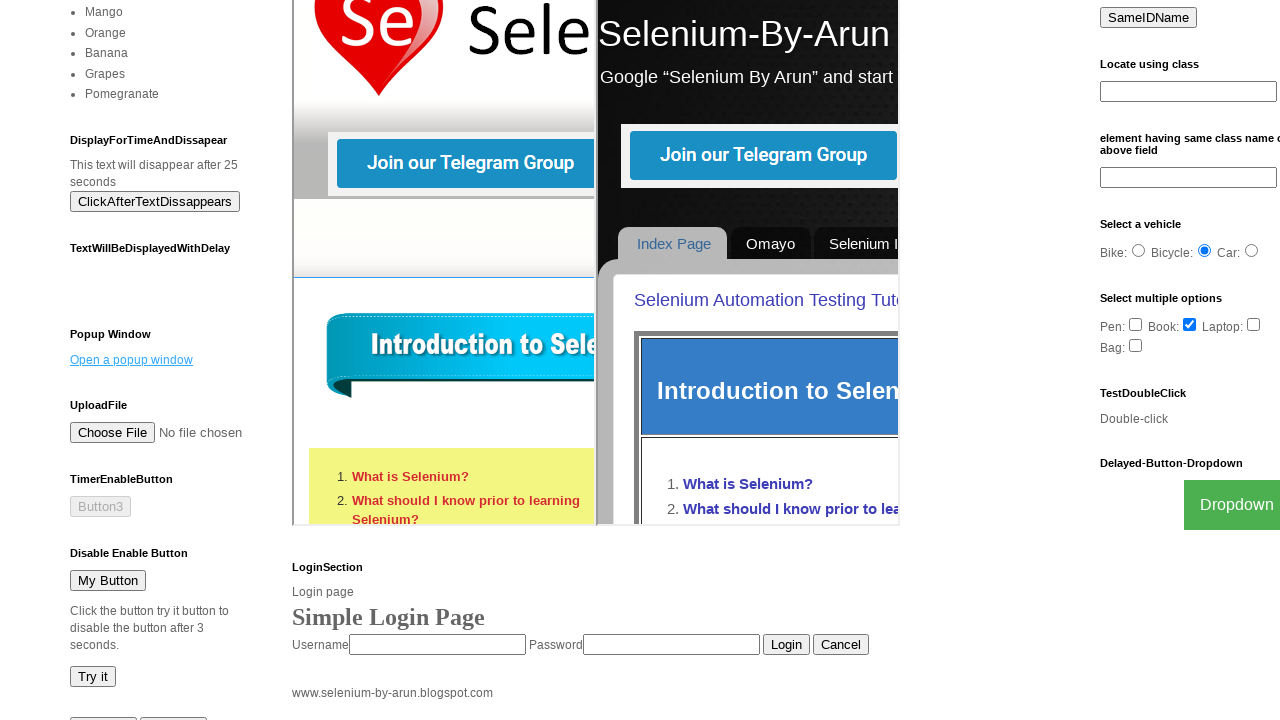